Tests alert handling functionality by filling a name input field, clicking an alert button, and accepting the JavaScript alert dialog

Starting URL: https://rahulshettyacademy.com/AutomationPractice/

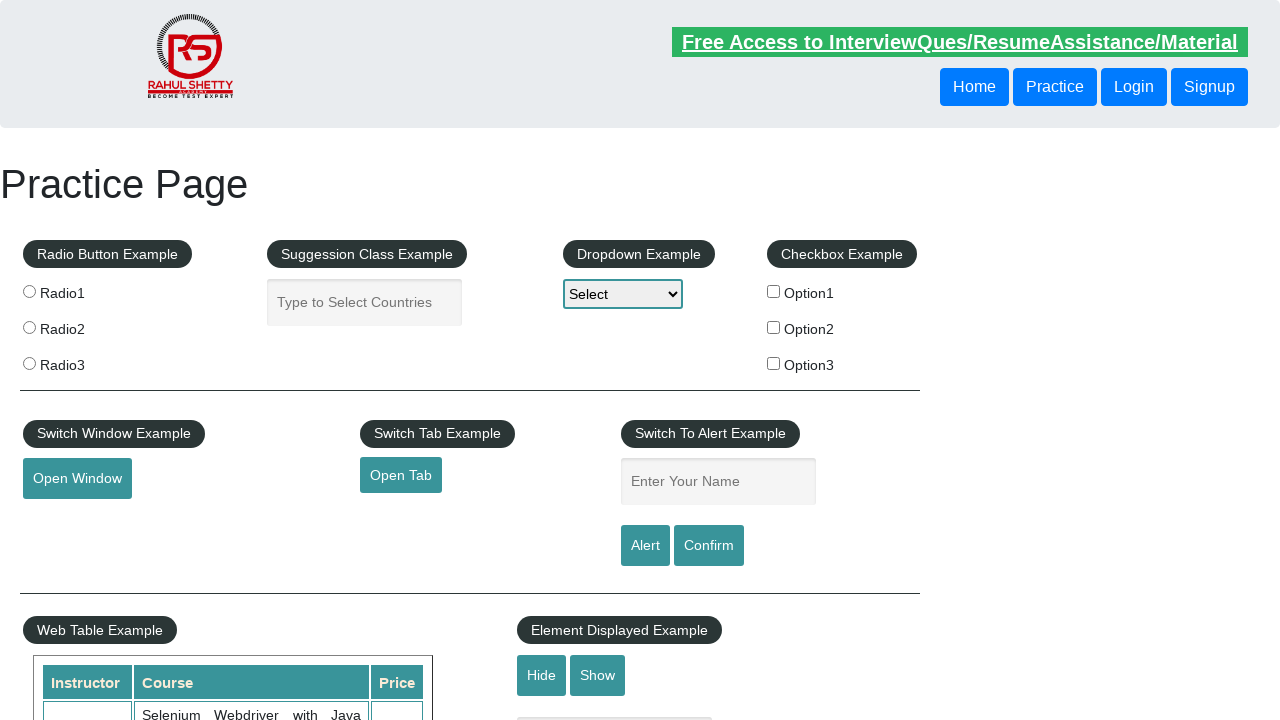

Filled name input field with 'sel' on #name
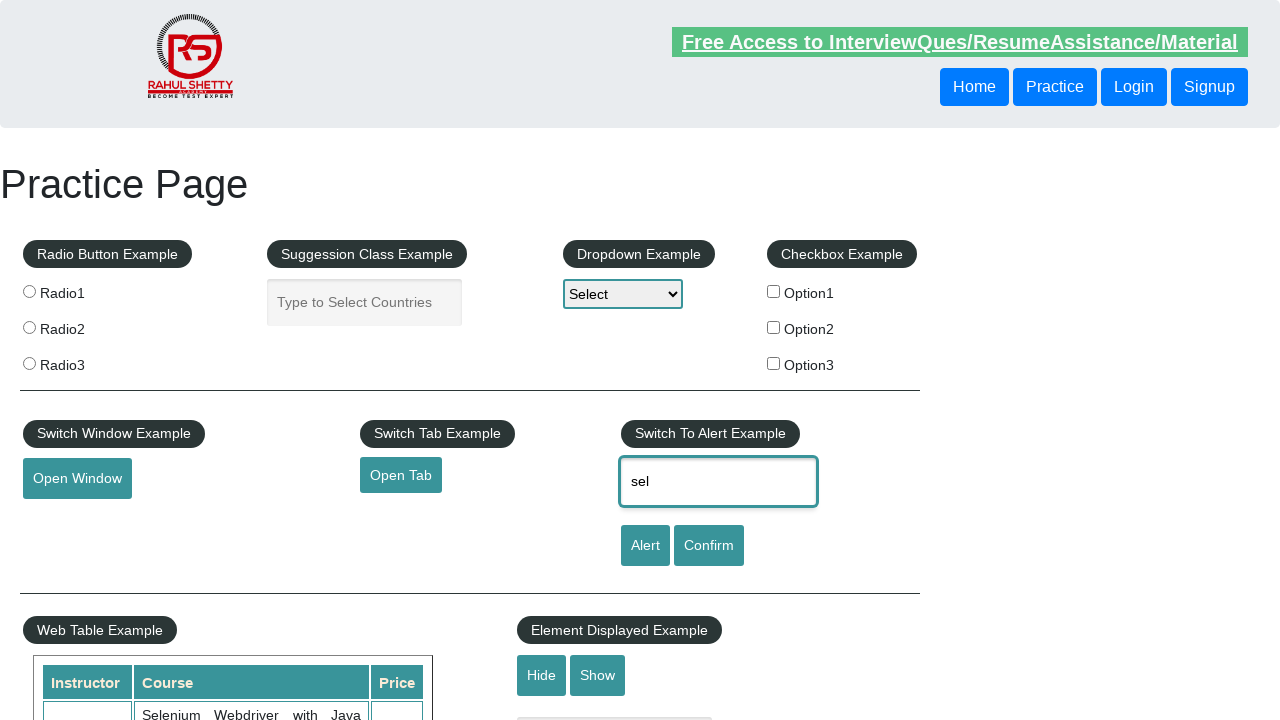

Clicked alert button to trigger JavaScript alert at (645, 546) on #alertbtn
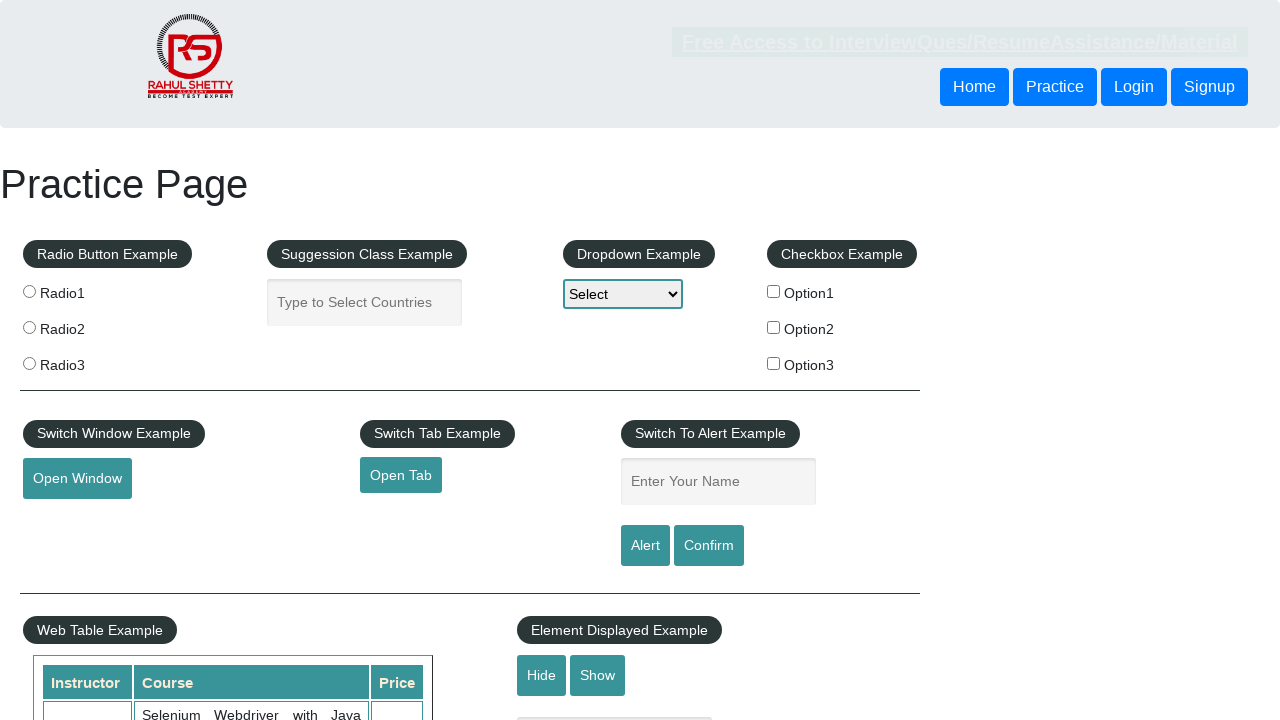

Set up dialog handler to accept alerts
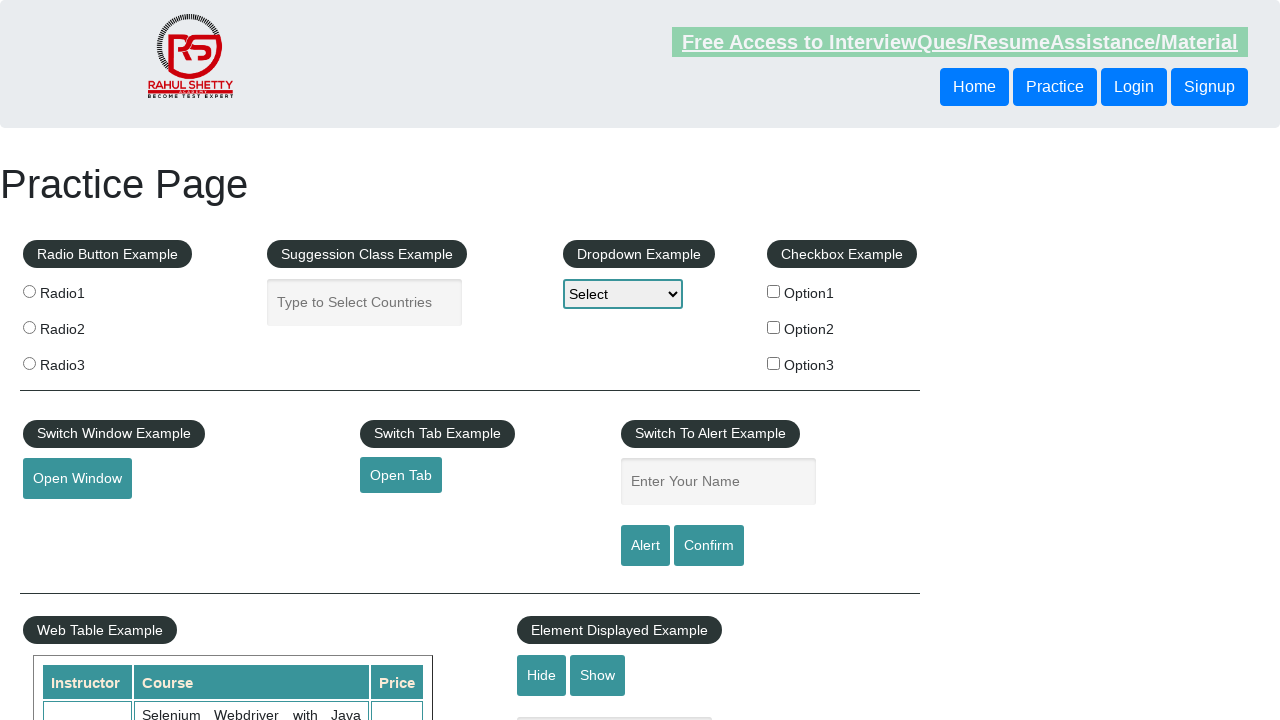

Registered custom dialog handler function
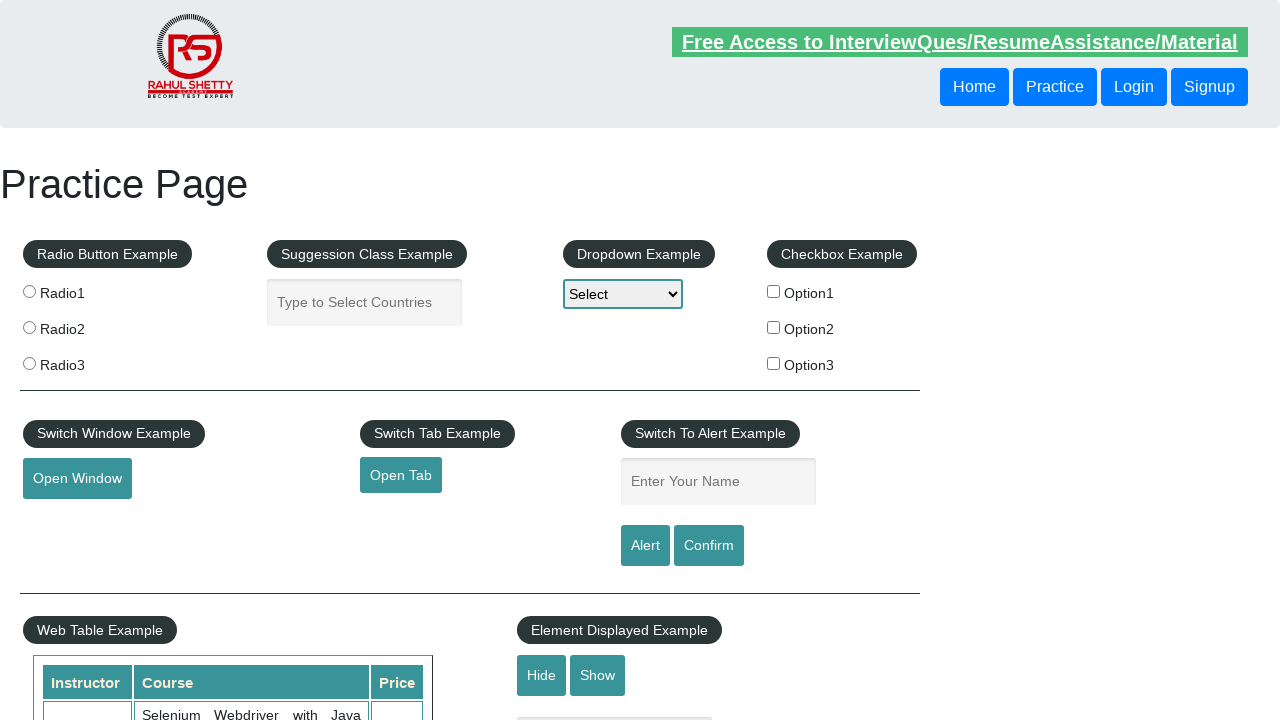

Clicked alert button again to trigger dialog handling at (645, 546) on #alertbtn
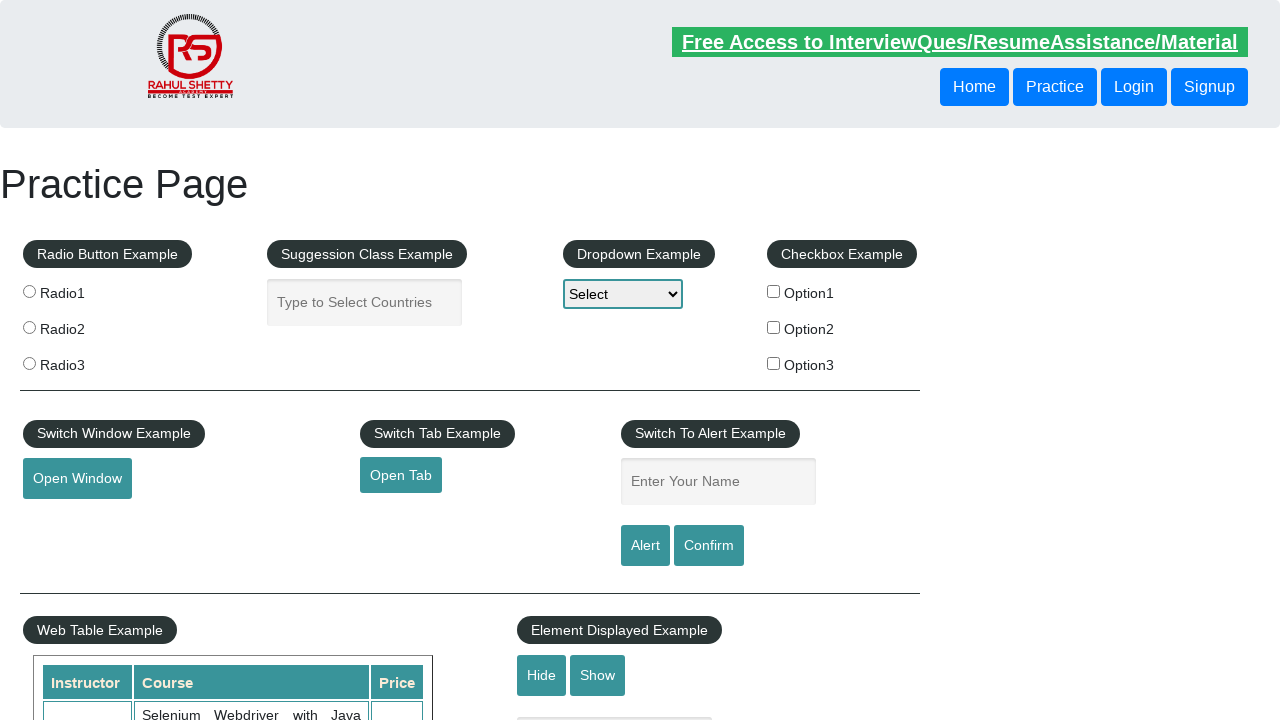

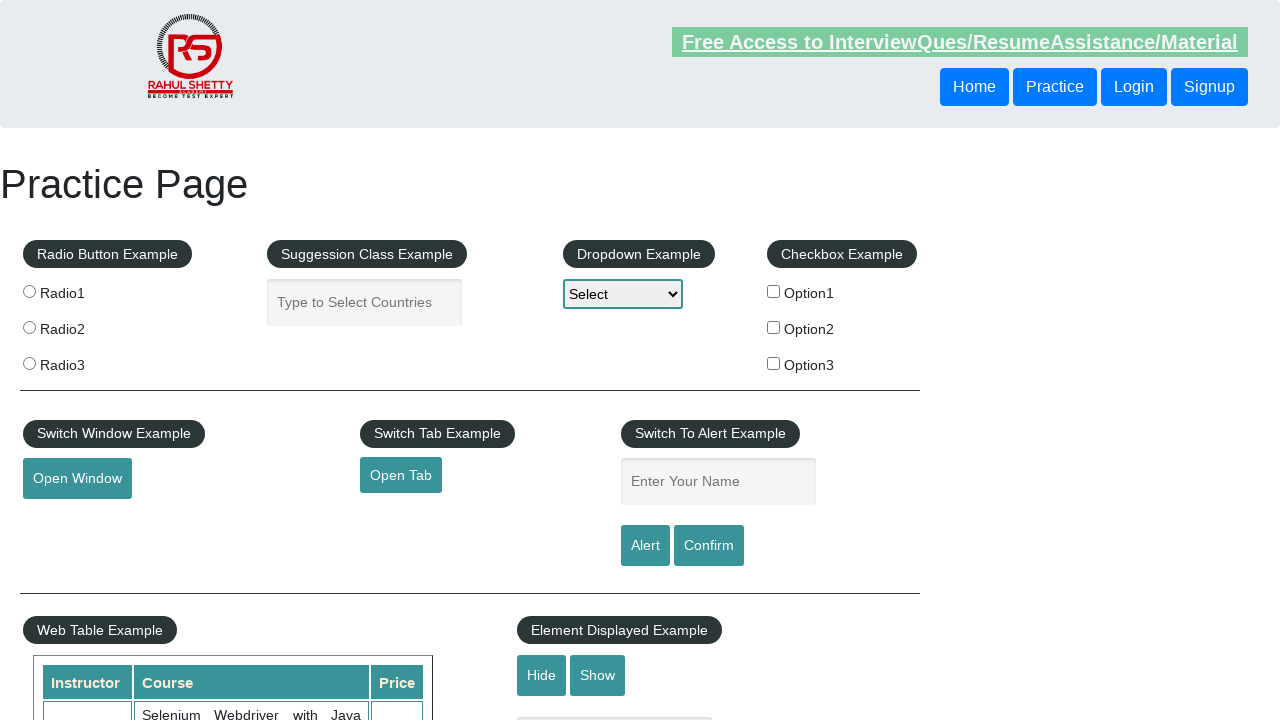